Tests JavaScript alert handling by clicking a button that triggers an alert and then accepting the alert dialog

Starting URL: http://www.tizag.com/javascriptT/javascriptalert.php

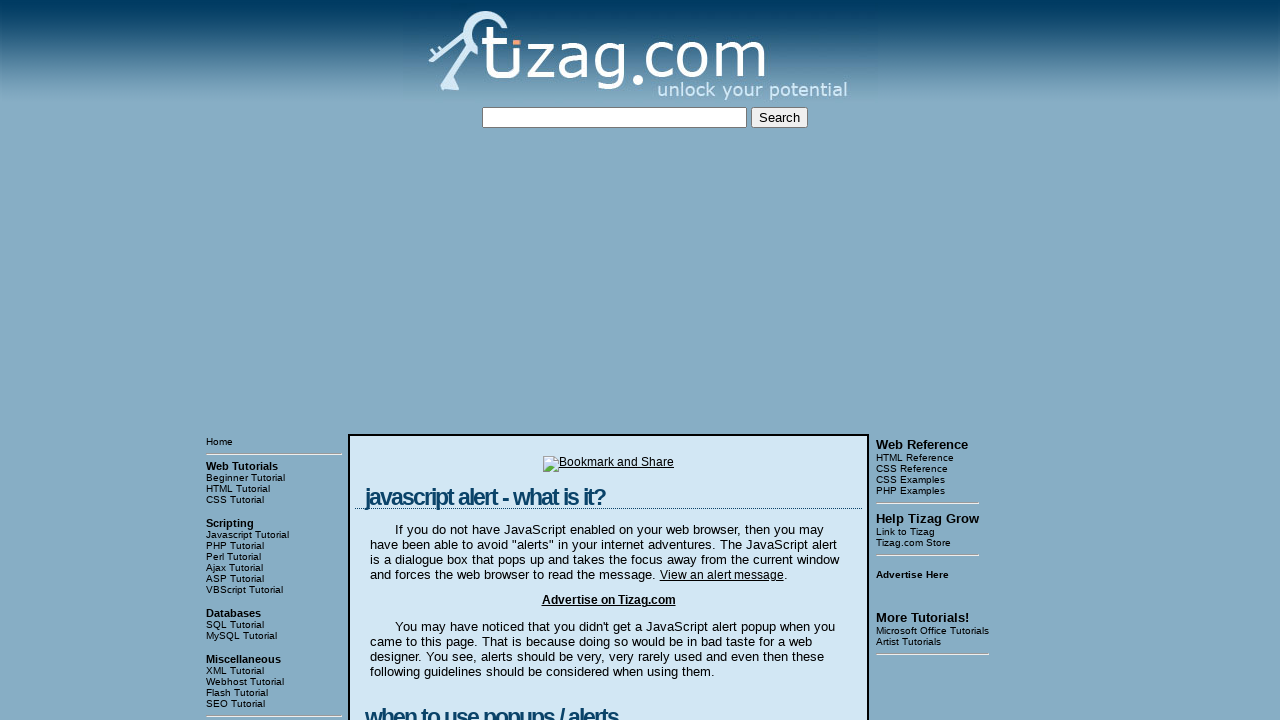

Clicked button to trigger JavaScript alert at (428, 361) on xpath=//html/body/table[3]/tbody/tr[1]/td[2]/table/tbody/tr/td/div[4]/form/input
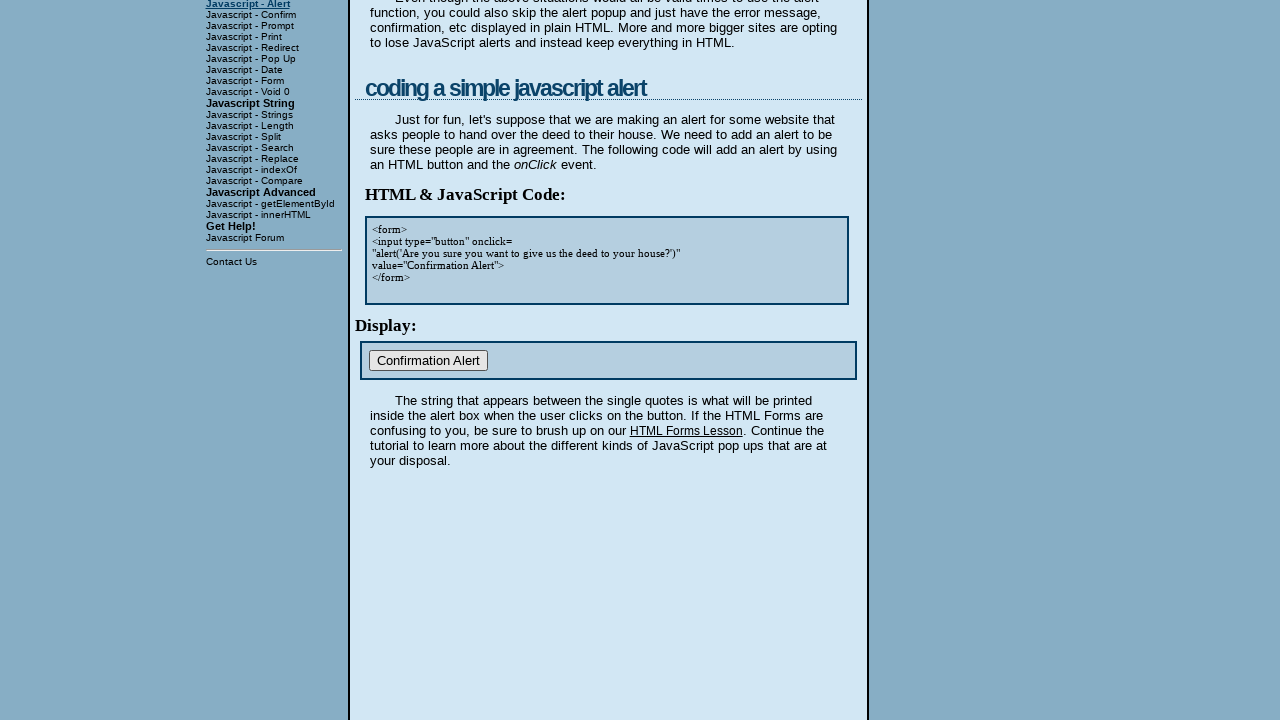

Set up dialog handler to accept alert
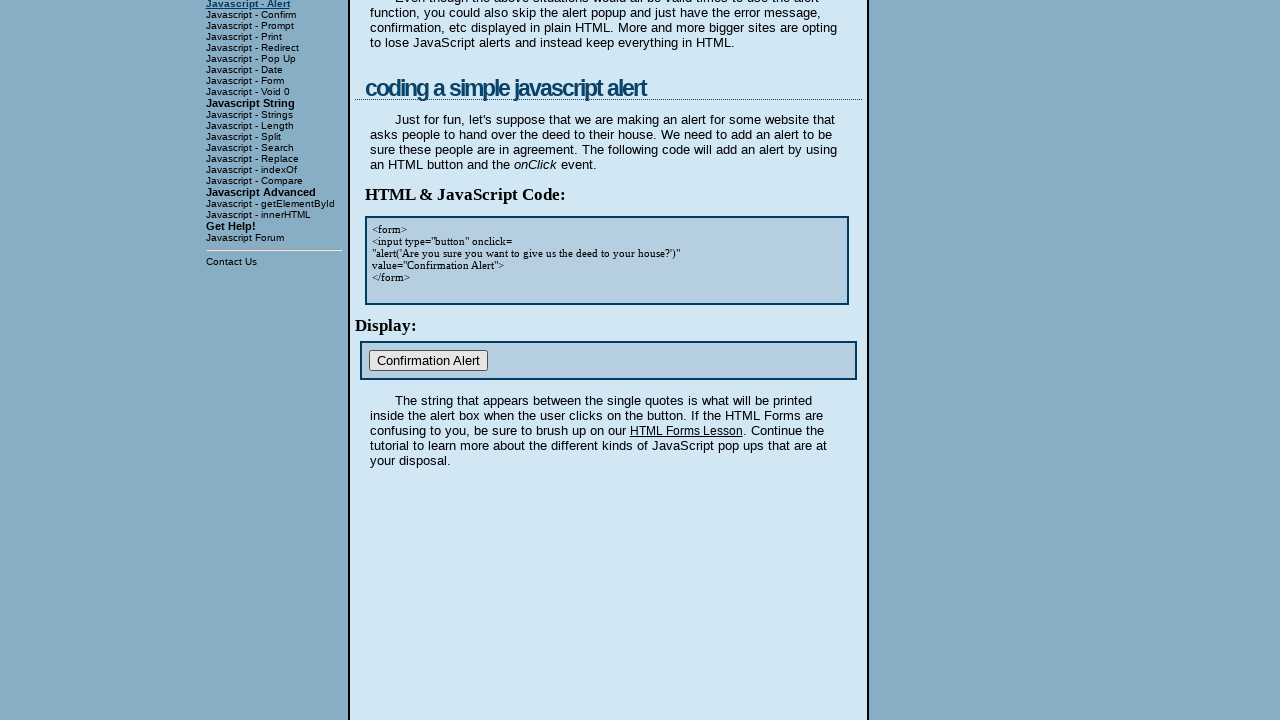

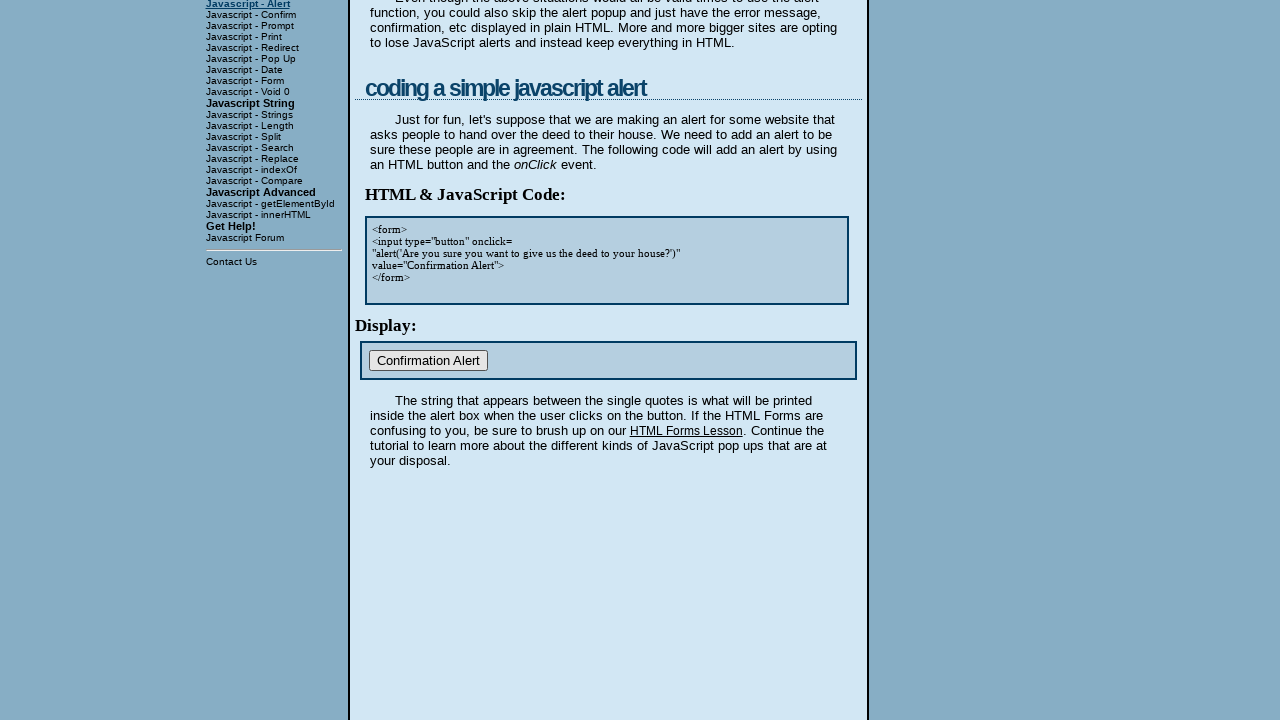